Tests an explicit wait scenario where the script waits for a price to change to $100, then clicks a book button, calculates a mathematical answer based on a displayed value, fills in the answer, and submits to verify the solution.

Starting URL: http://suninjuly.github.io/explicit_wait2.html

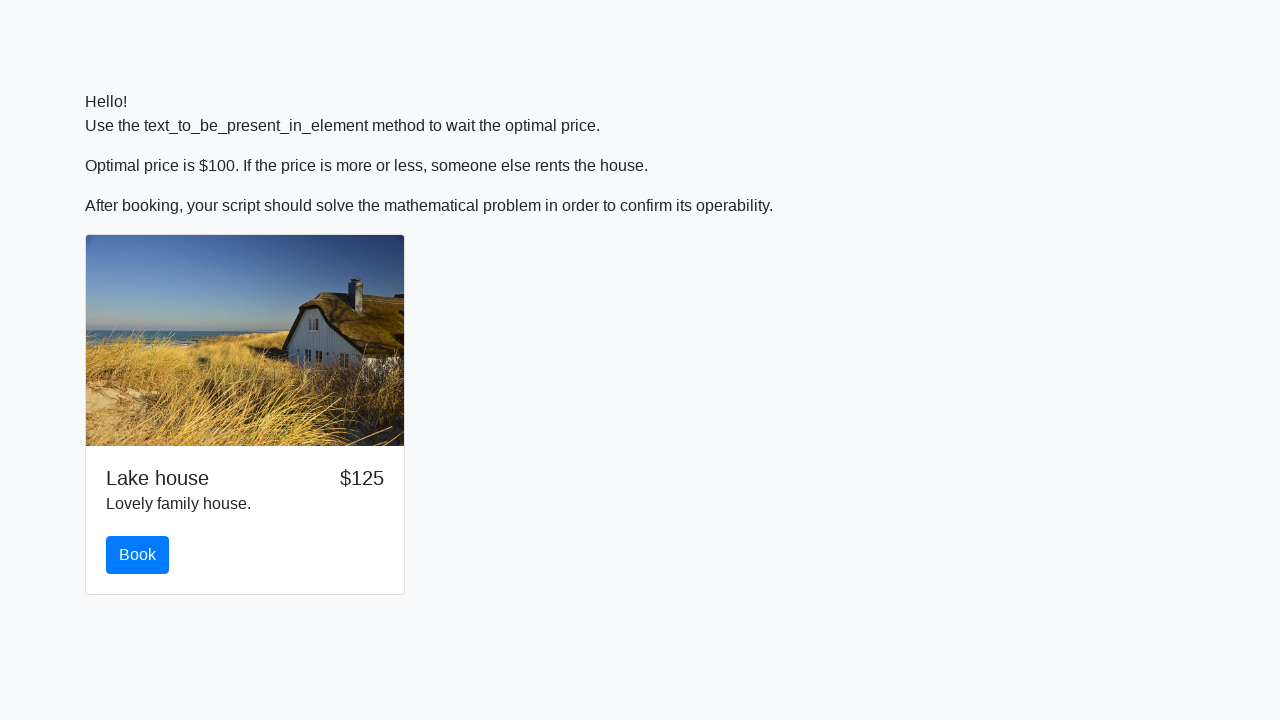

Waited for price to change to $100
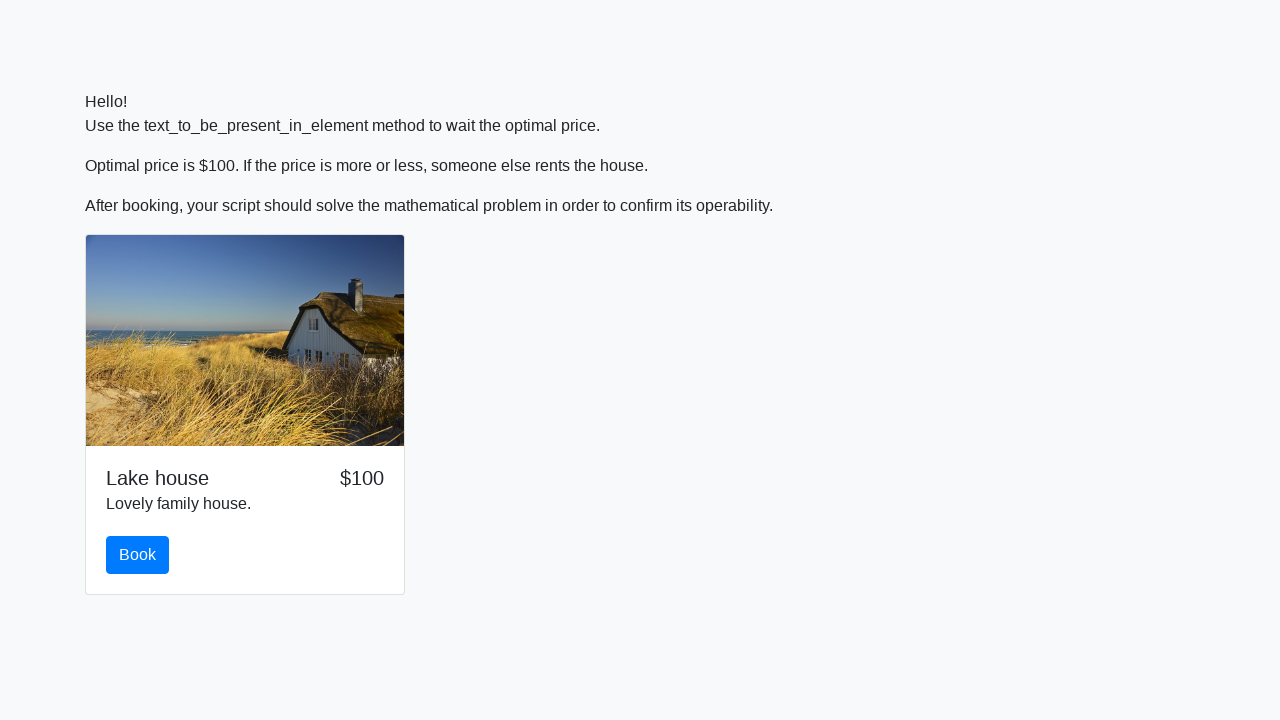

Clicked the book button at (138, 555) on #book
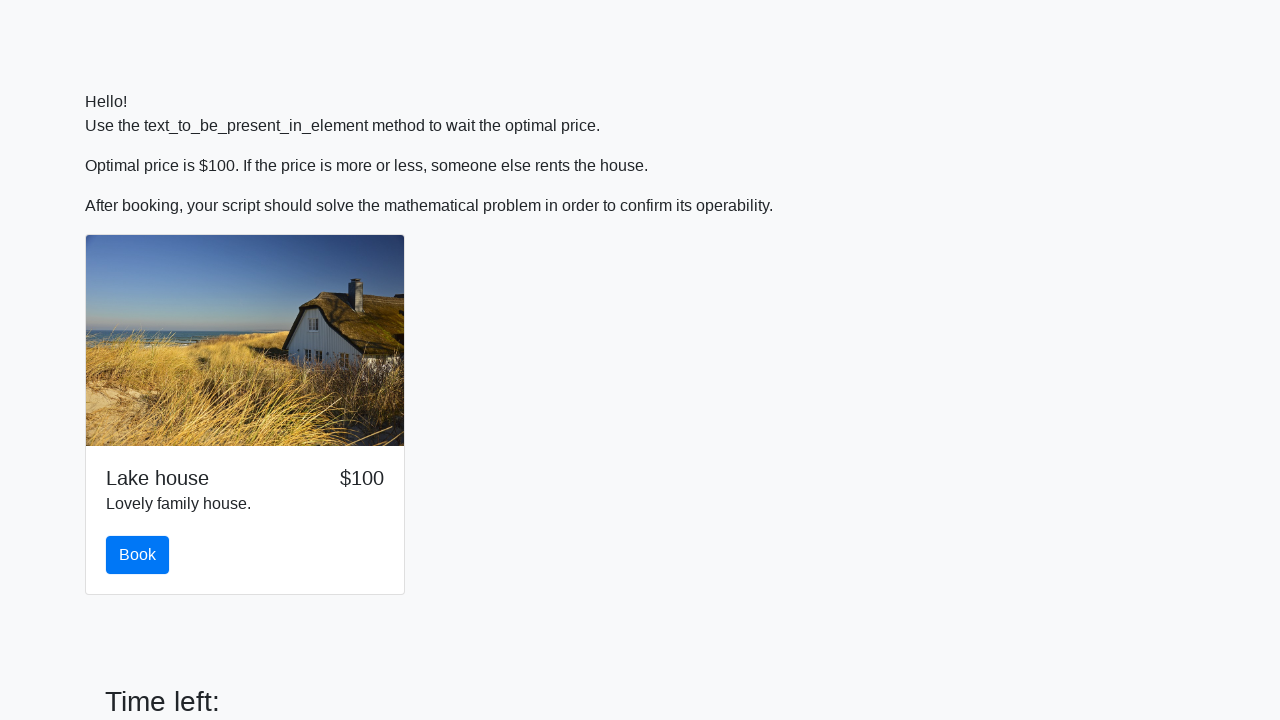

Retrieved x value from page: 450
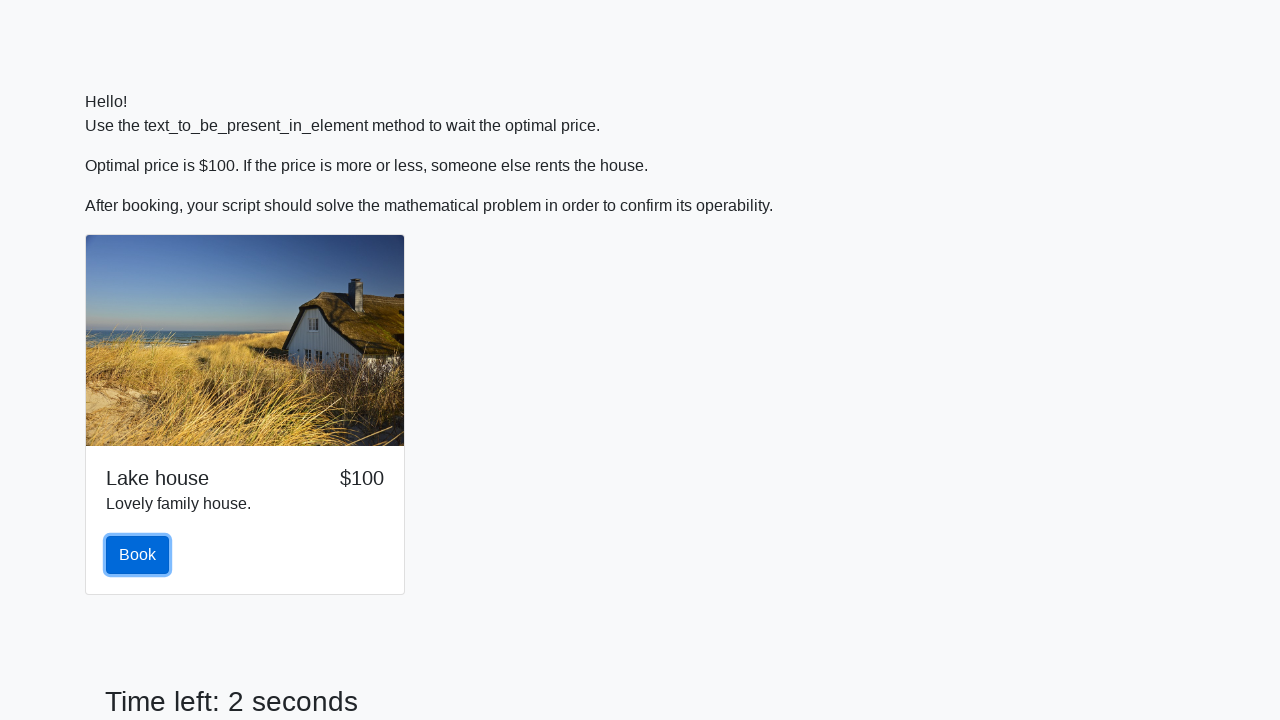

Calculated mathematical answer: 2.104061554125891
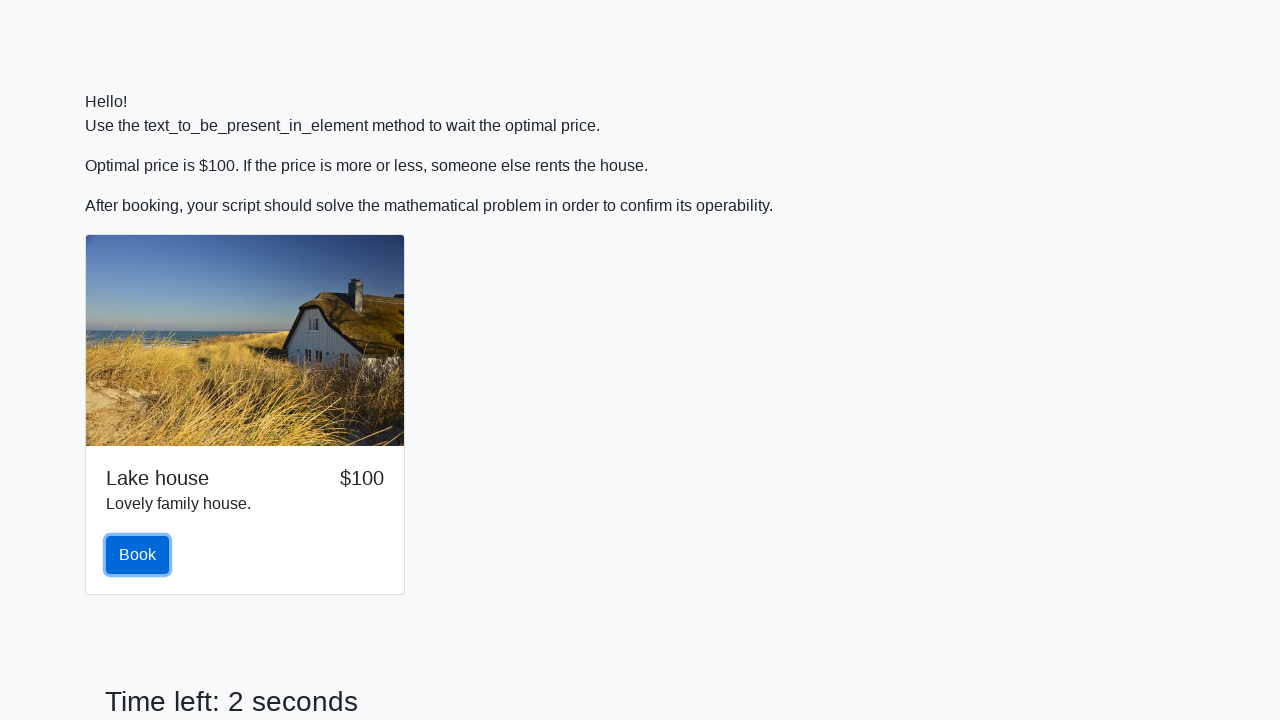

Filled answer field with calculated value: 2.104061554125891 on #answer
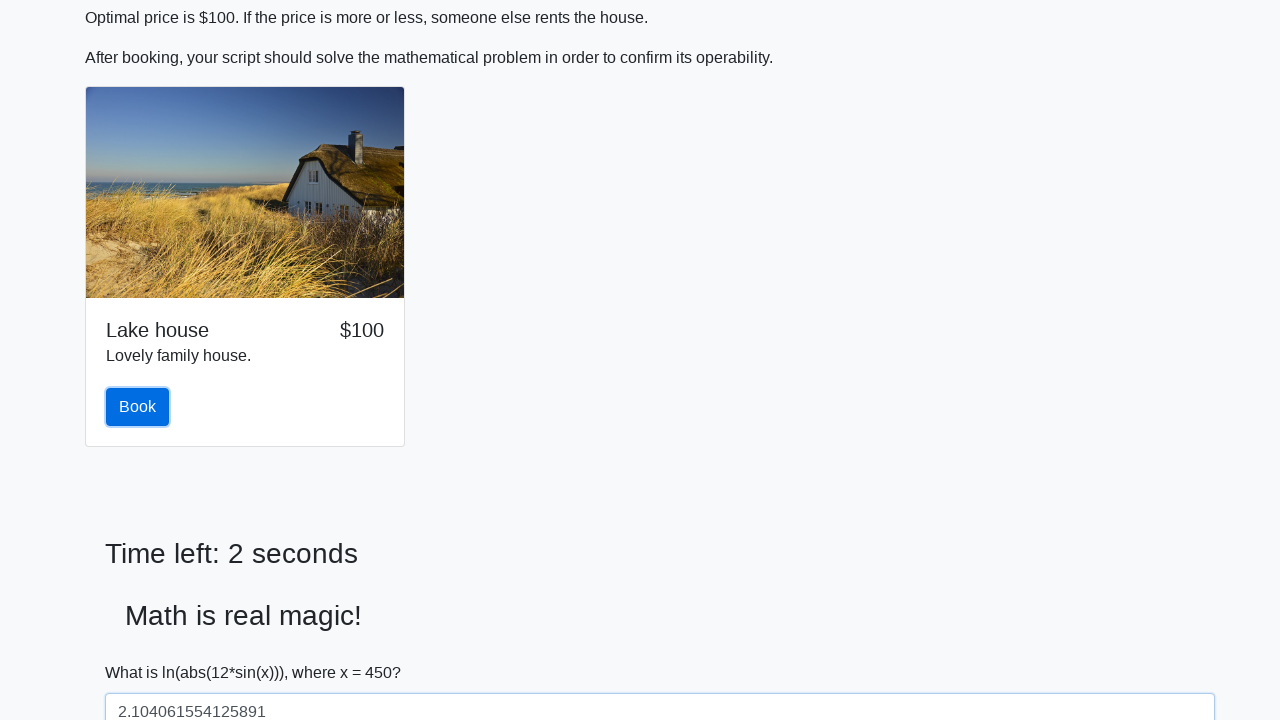

Solve button is visible and ready
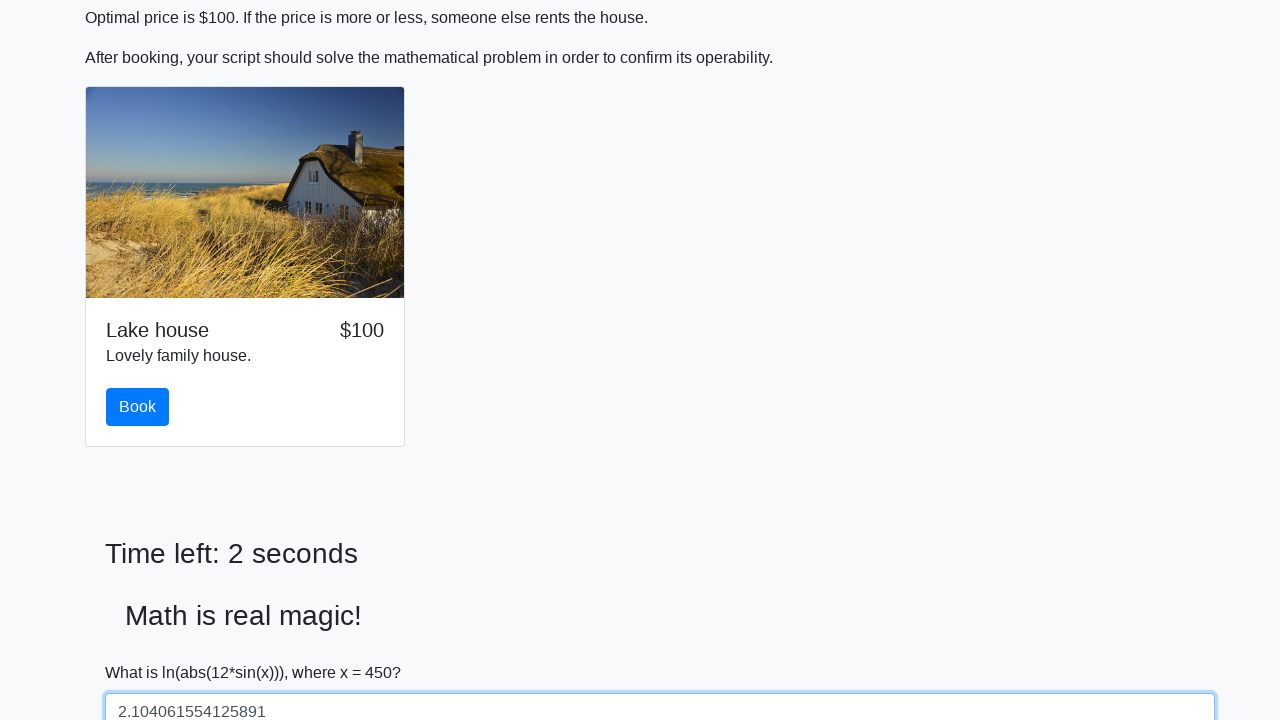

Clicked the solve button to submit answer at (143, 651) on #solve
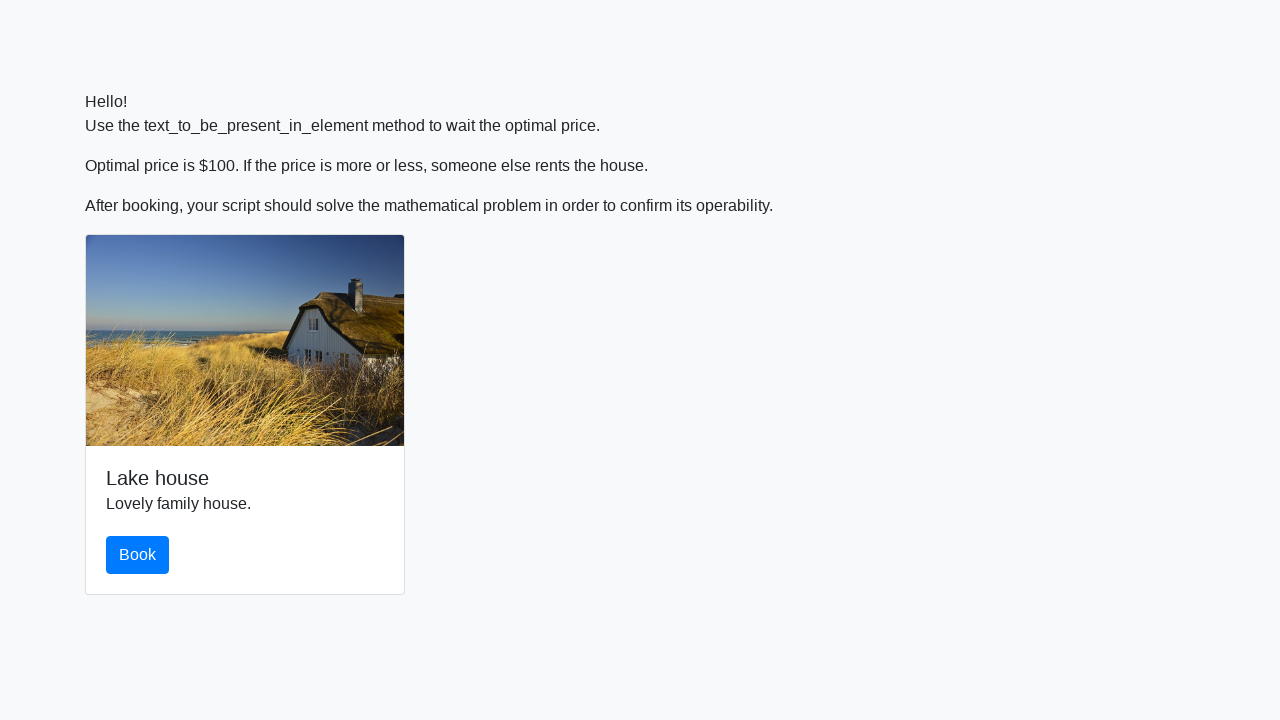

Set up dialog handler to accept alerts
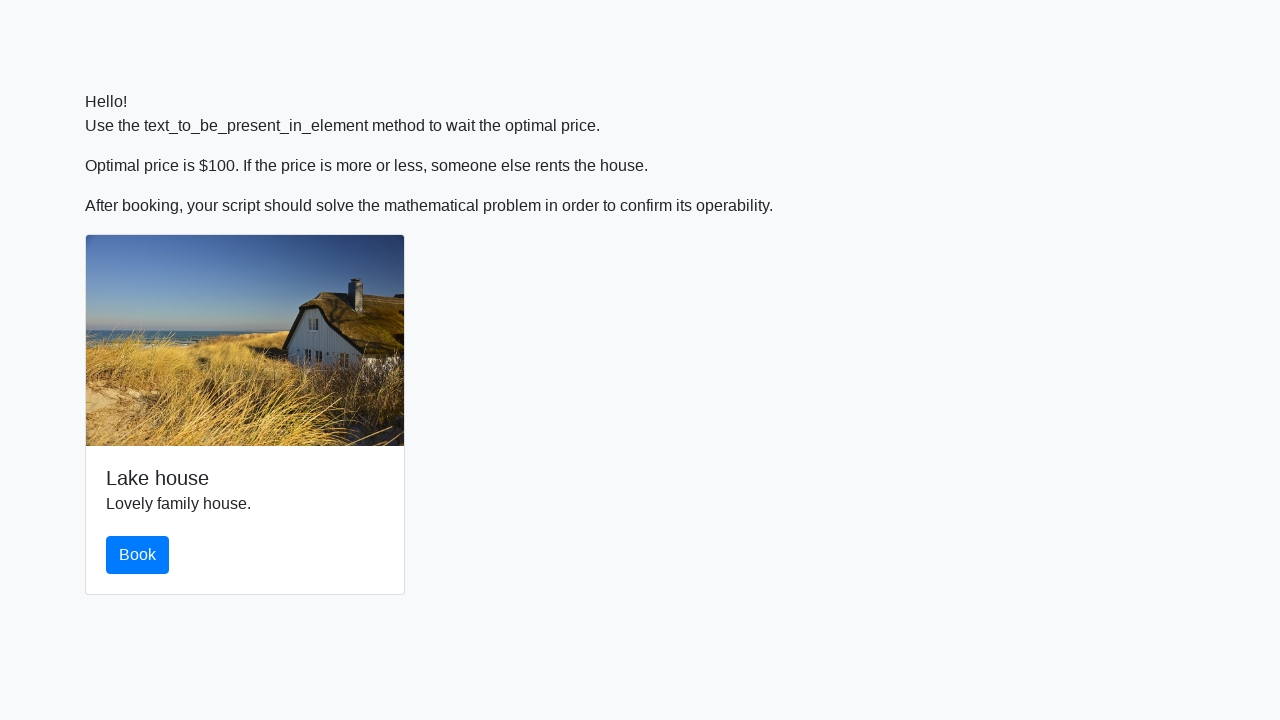

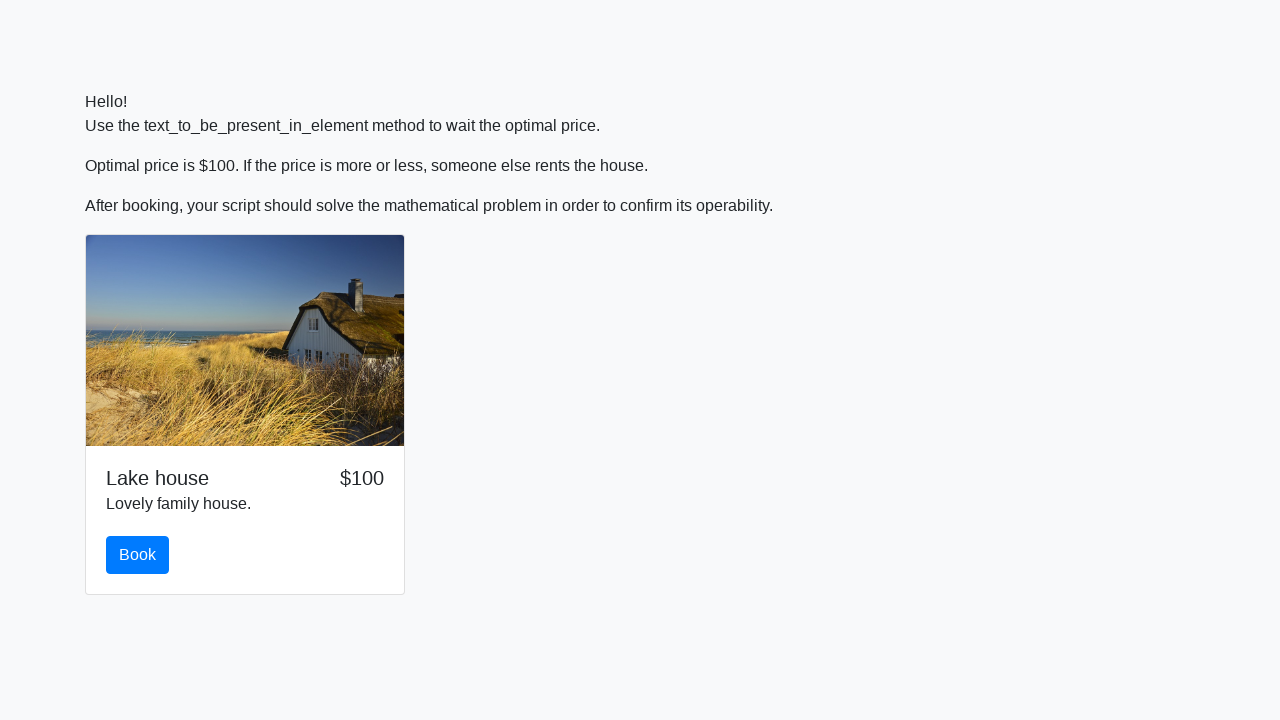